Tests that the todo counter displays the current number of items correctly.

Starting URL: https://demo.playwright.dev/todomvc

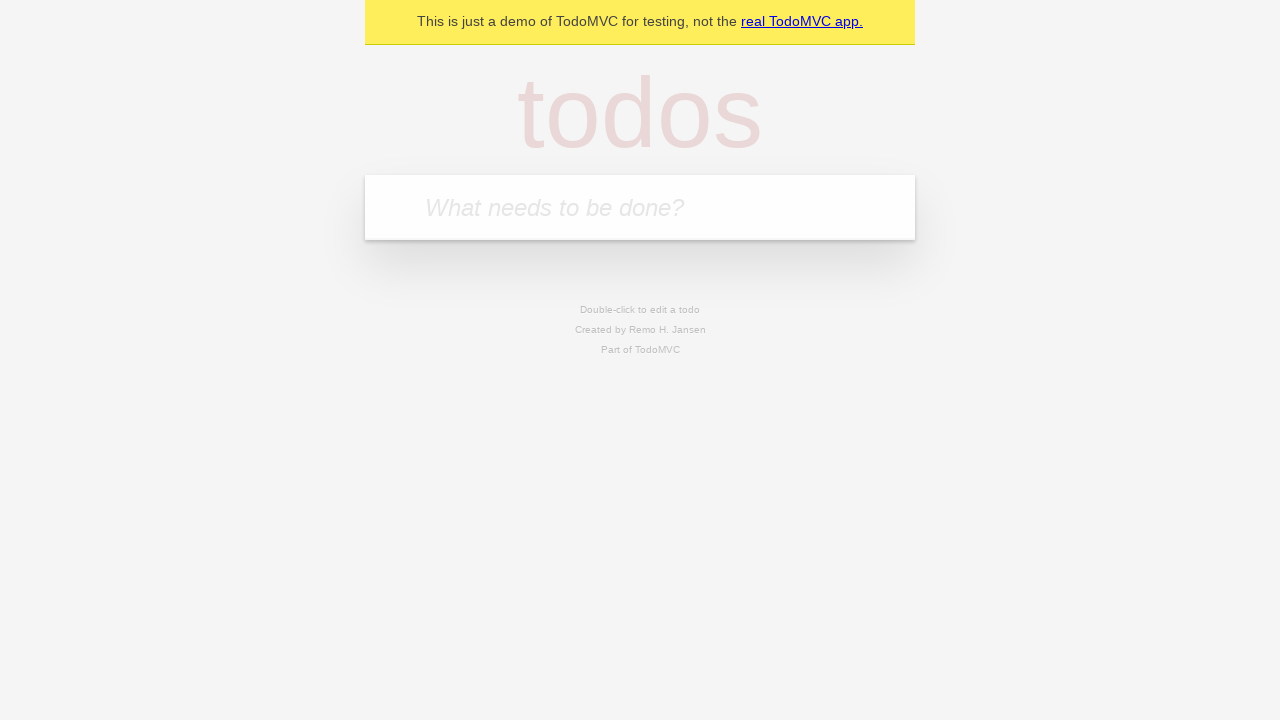

Filled todo input with 'buy some cheese' on internal:attr=[placeholder="What needs to be done?"i]
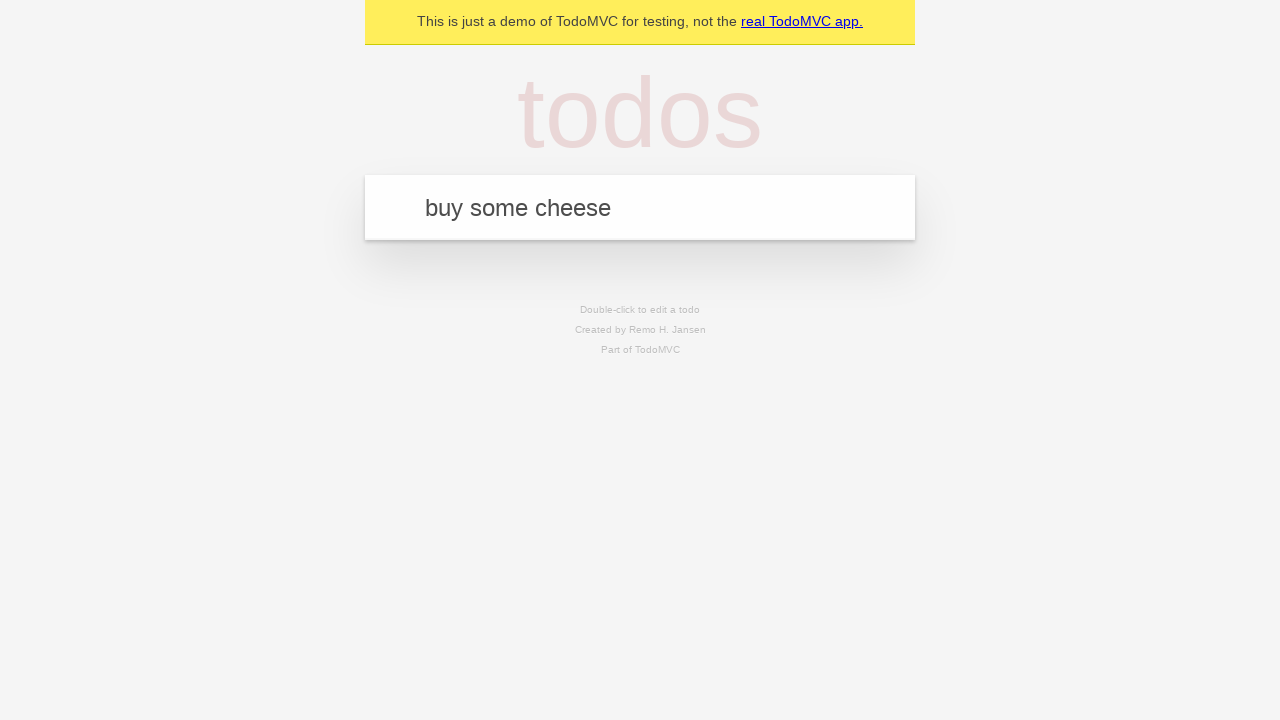

Pressed Enter to add first todo item on internal:attr=[placeholder="What needs to be done?"i]
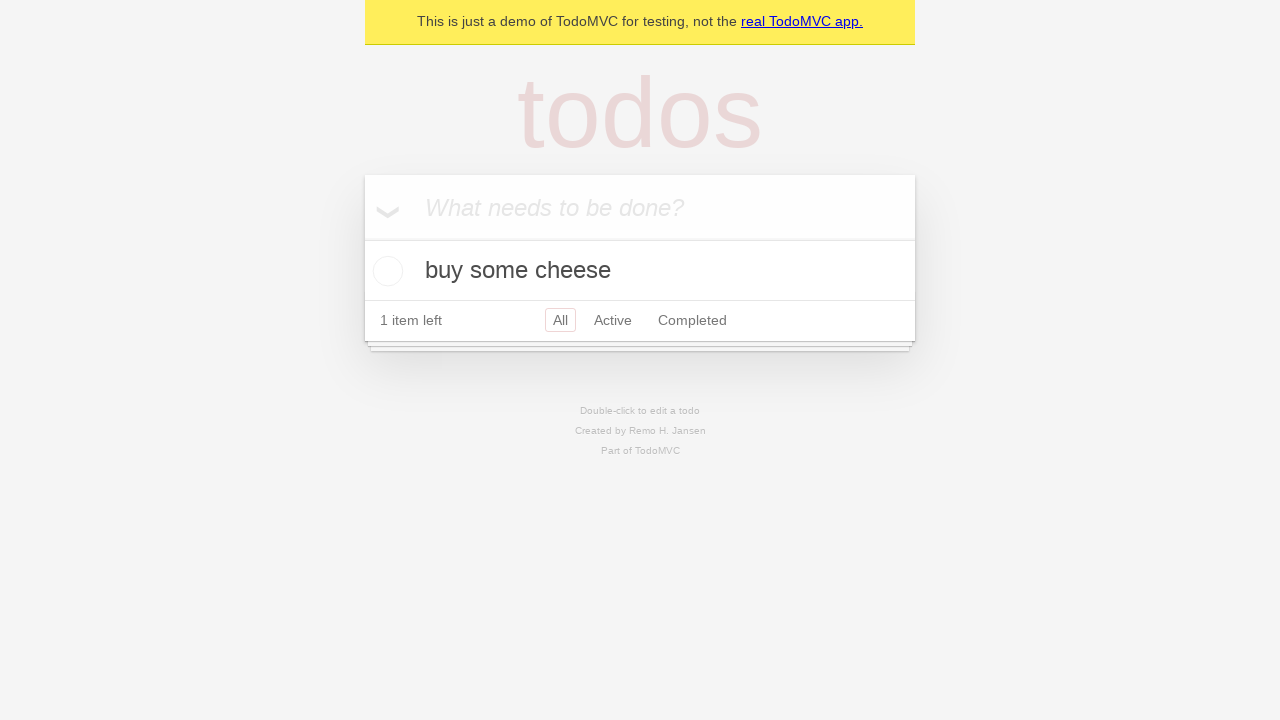

Todo counter element loaded after first item added
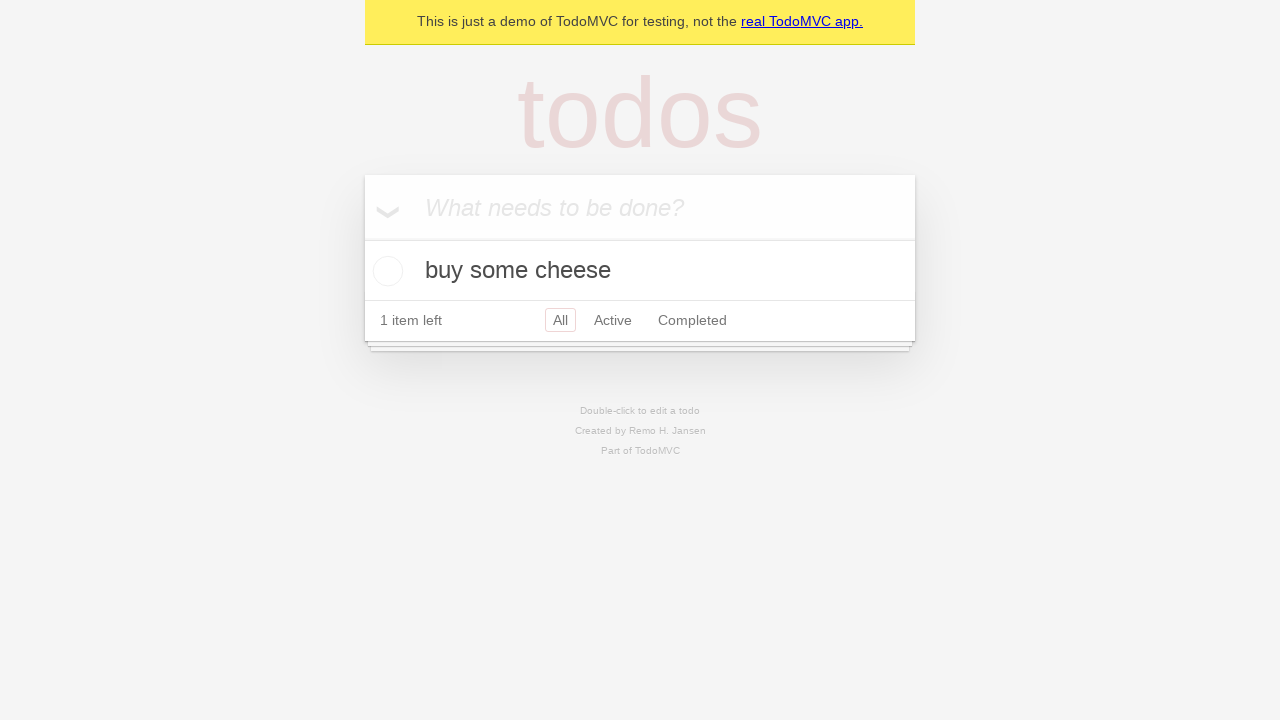

Filled todo input with 'feed the cat' on internal:attr=[placeholder="What needs to be done?"i]
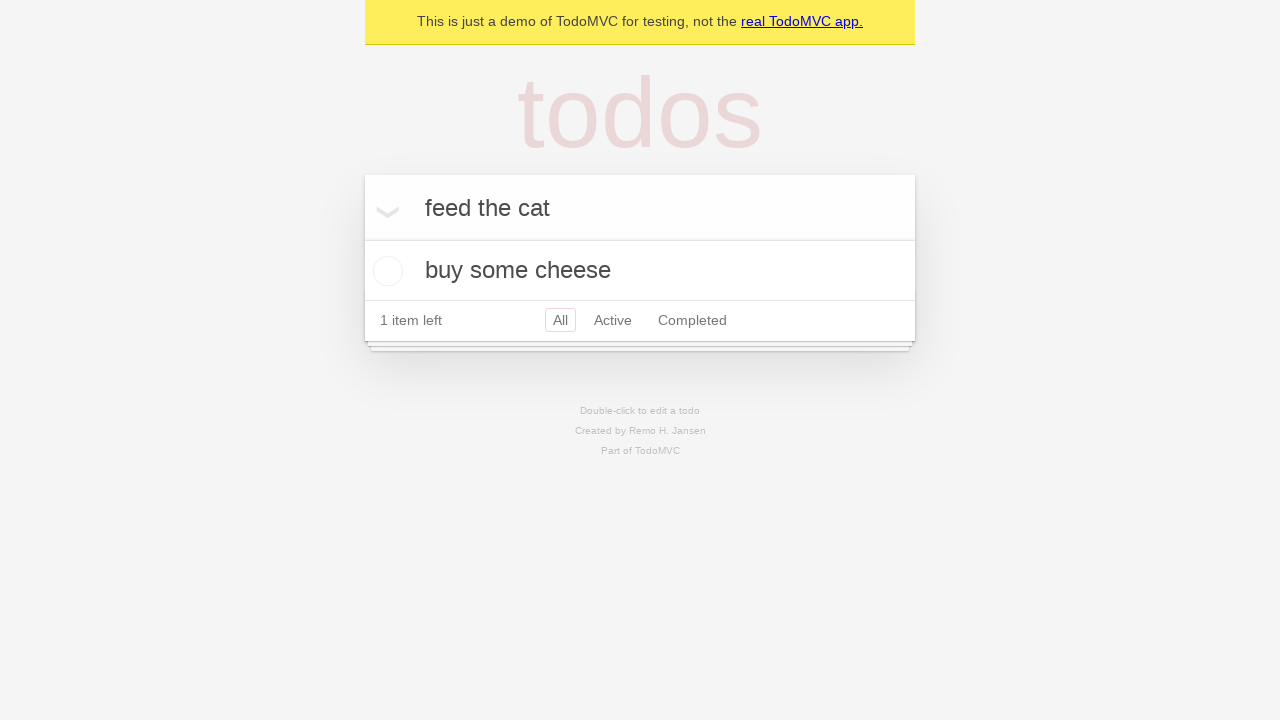

Pressed Enter to add second todo item on internal:attr=[placeholder="What needs to be done?"i]
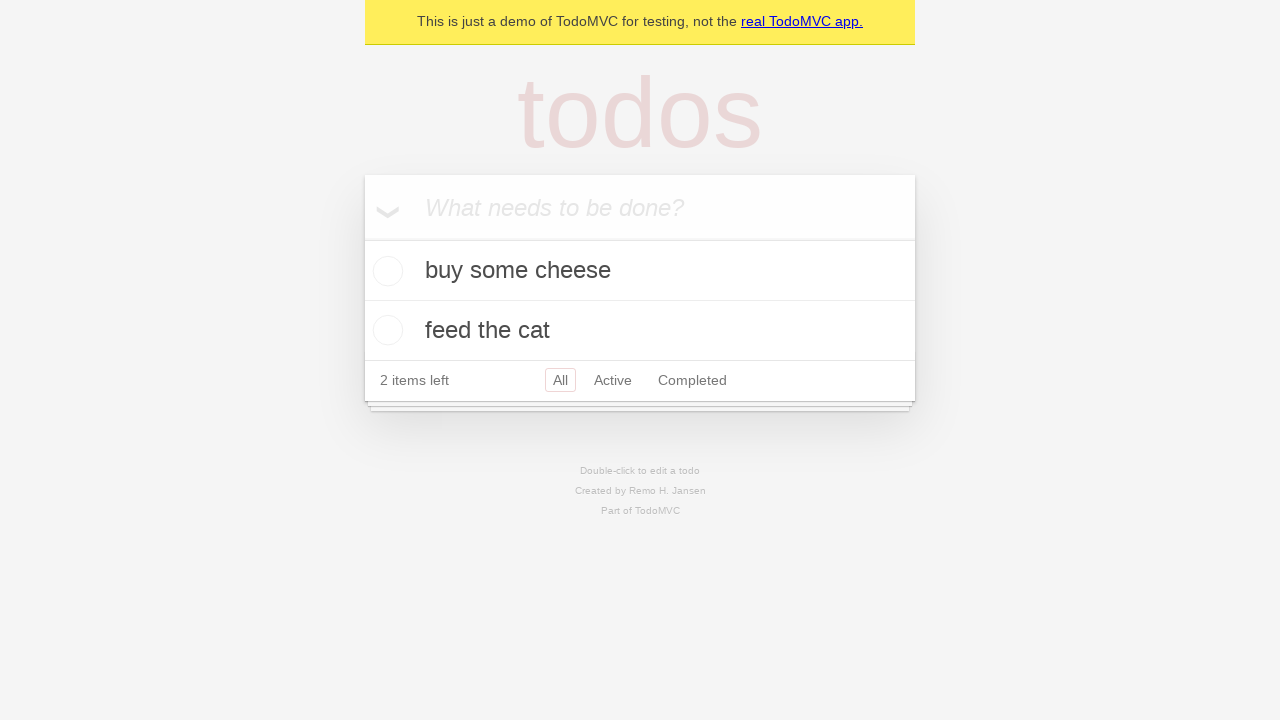

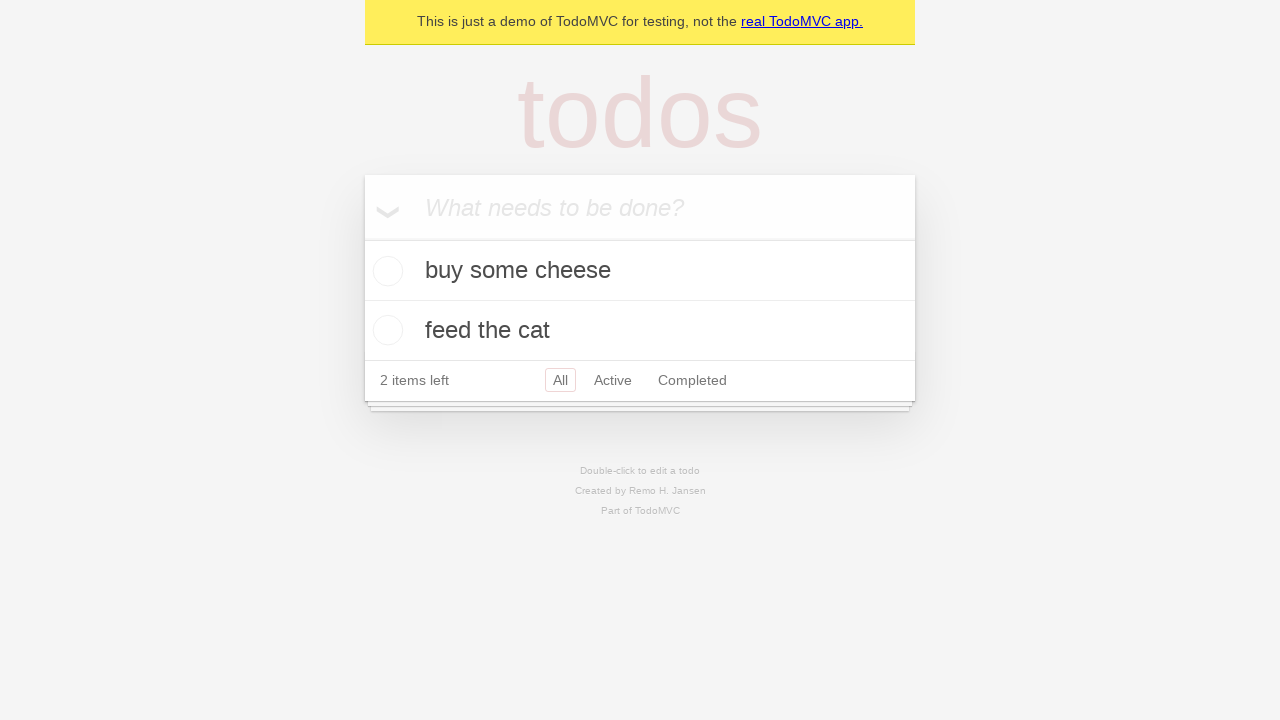